Tests the basic alert button by clicking it and accepting the alert dialog

Starting URL: https://demoqa.com/alerts

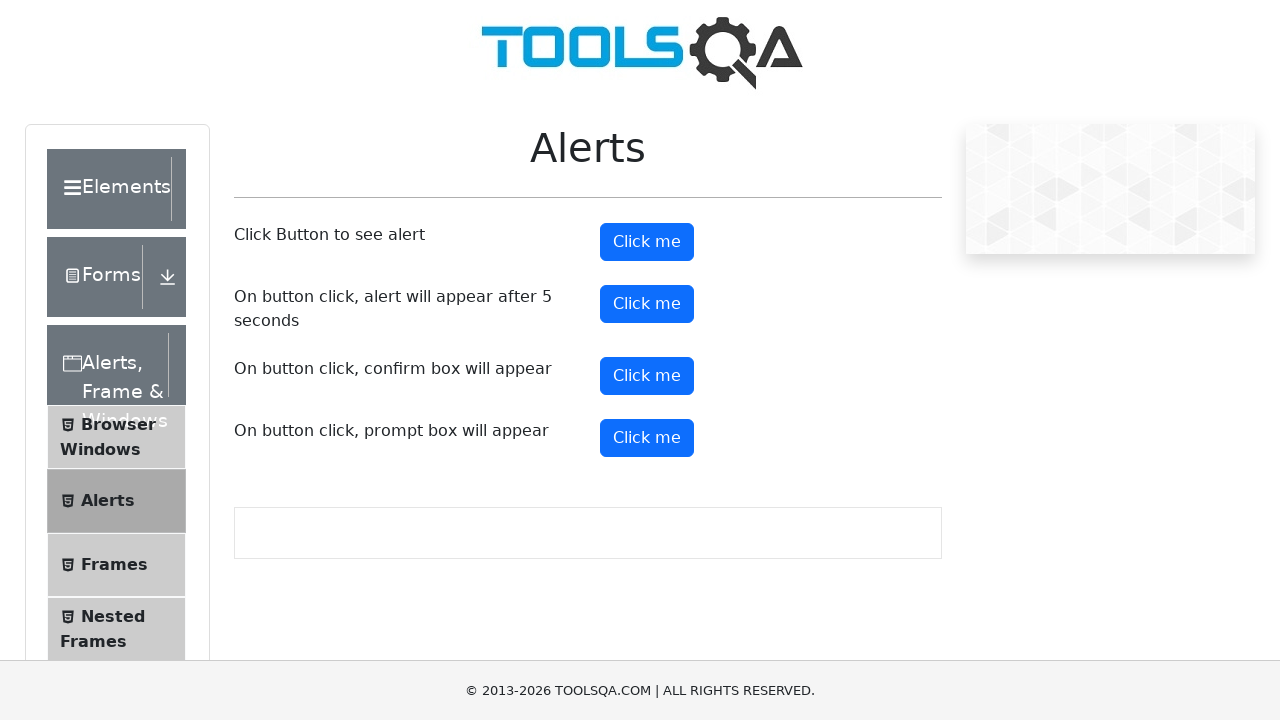

Set up dialog handler to capture and accept alerts
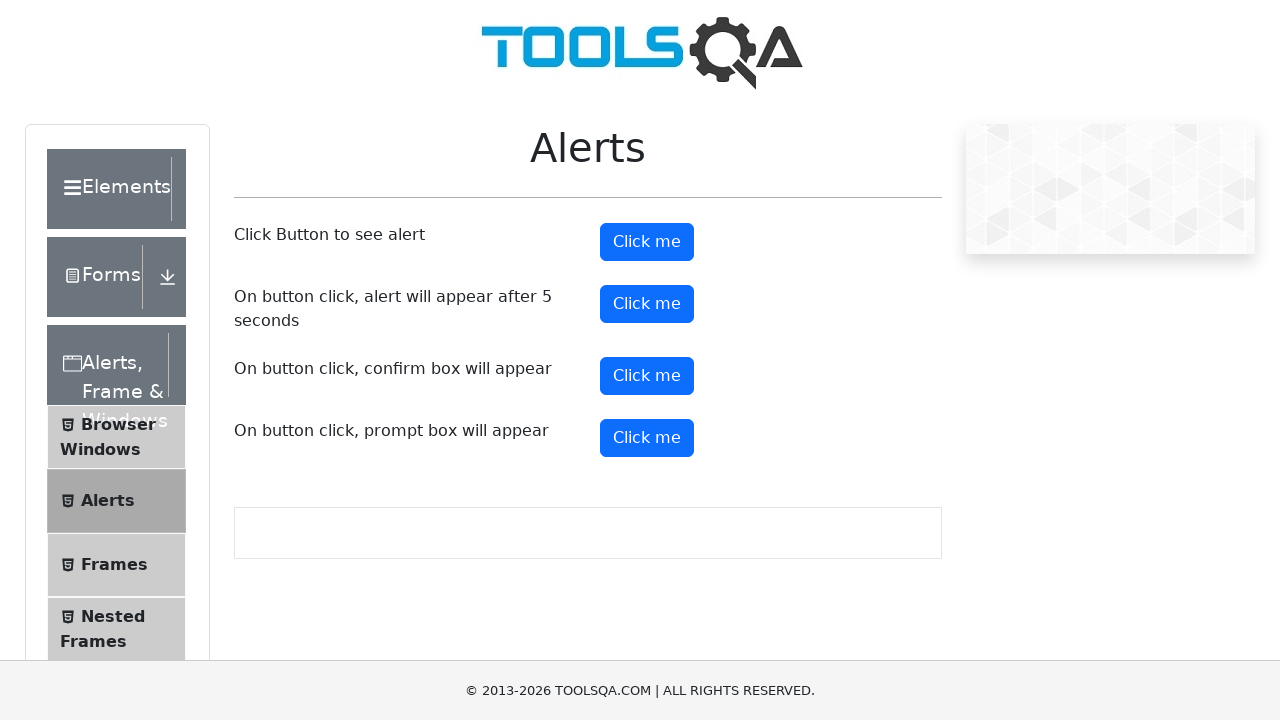

Clicked the alert button at (647, 242) on #alertButton
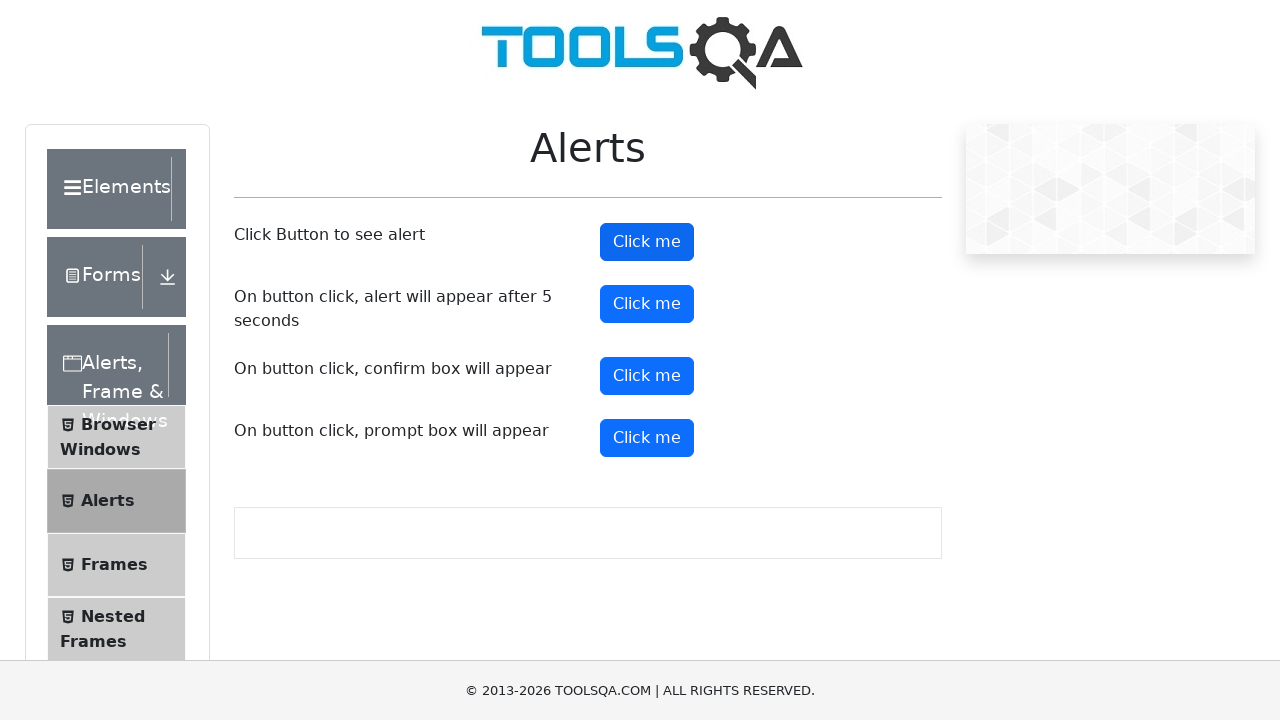

Waited for dialog to be processed
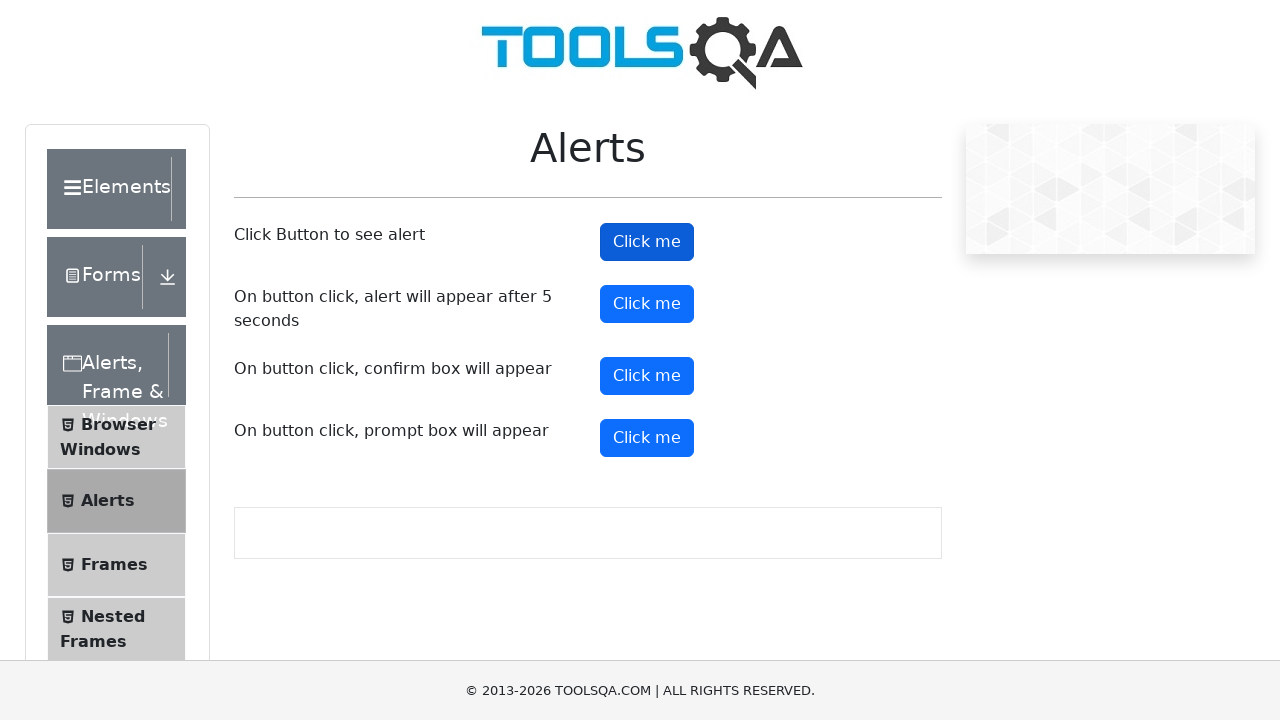

Verified alert message is 'You clicked a button'
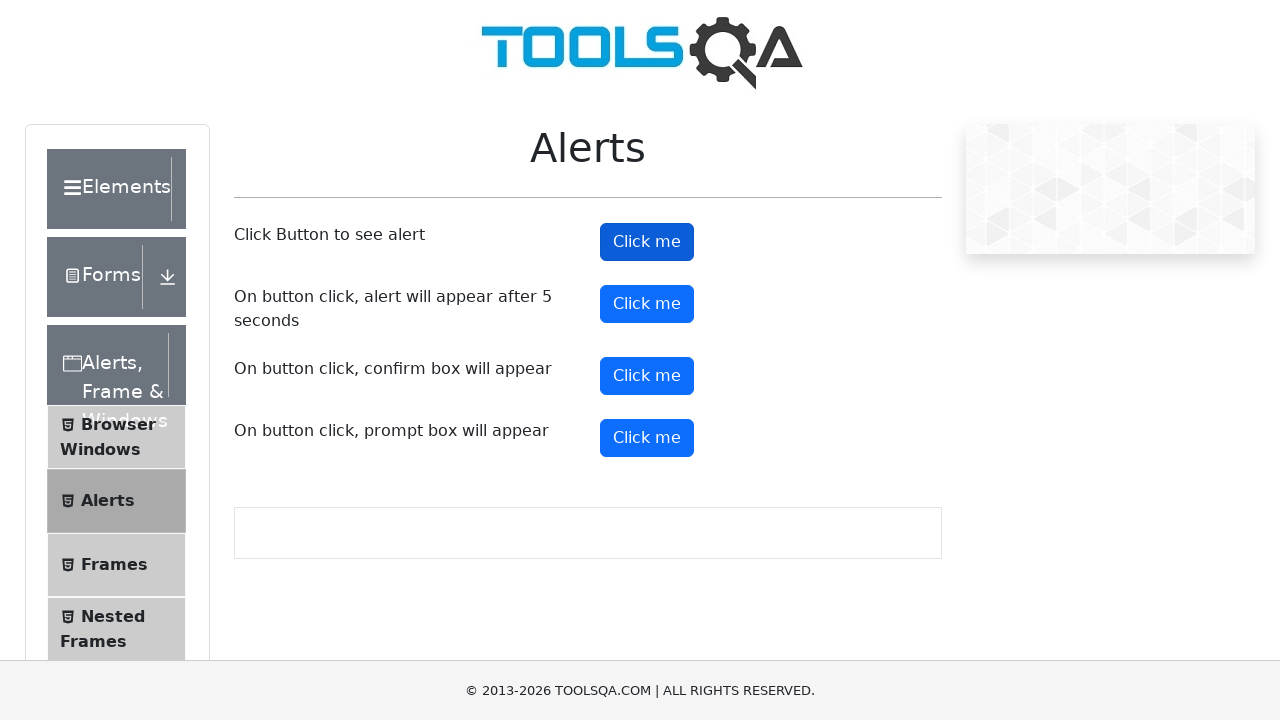

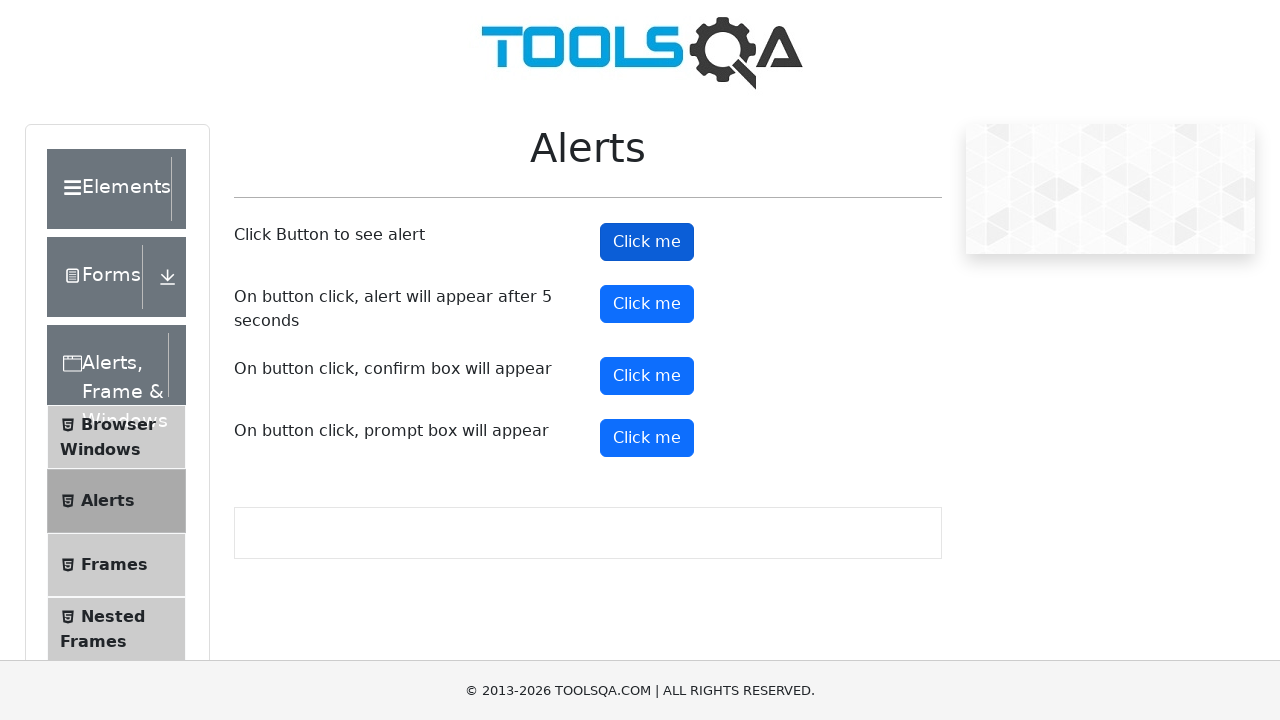